Tests a simple form by filling in first name, last name, city, and country fields using various locator strategies, then submits the form by clicking a button.

Starting URL: http://suninjuly.github.io/simple_form_find_task.html

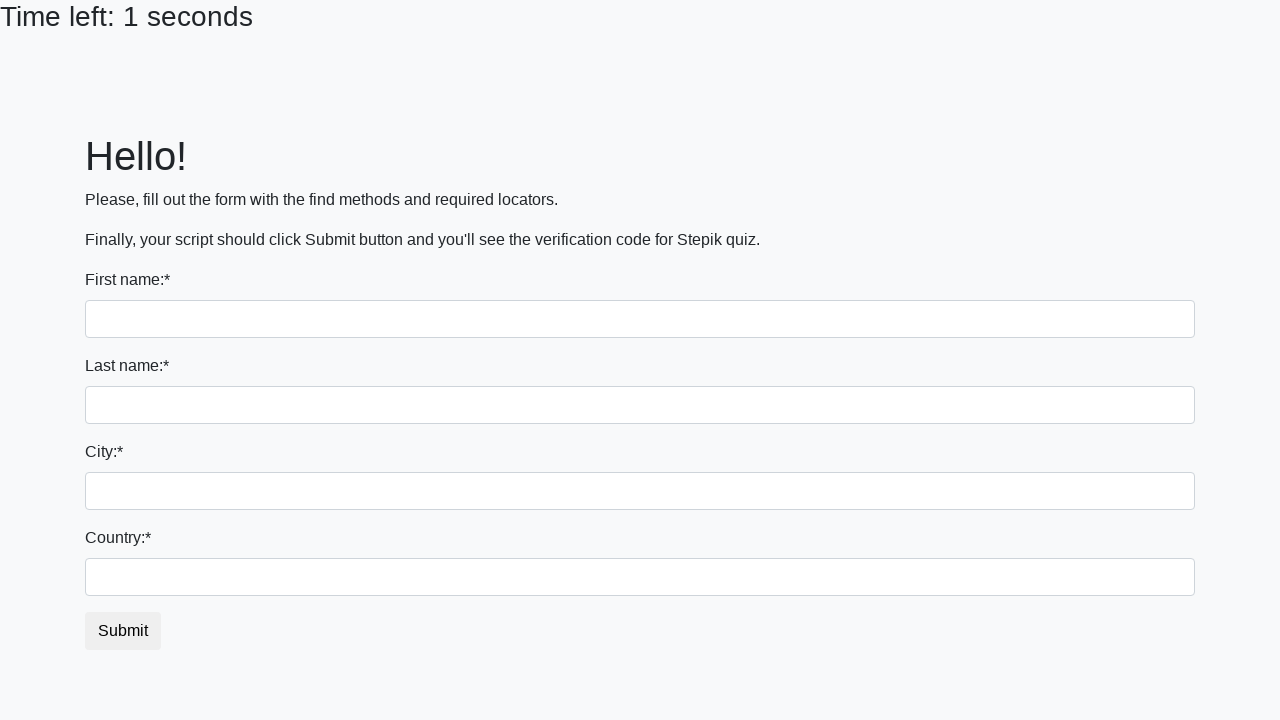

Filled first name field with 'Владимир' on input >> nth=0
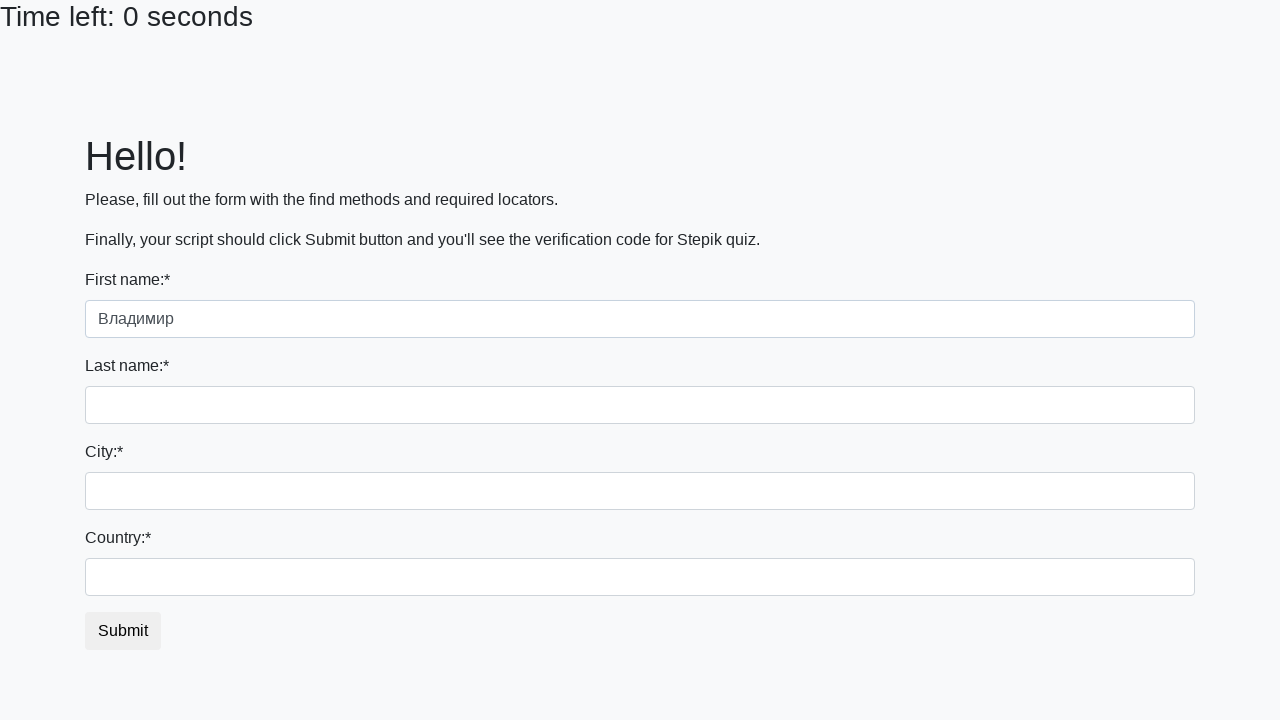

Filled last name field with 'Зайцев' on input[name='last_name']
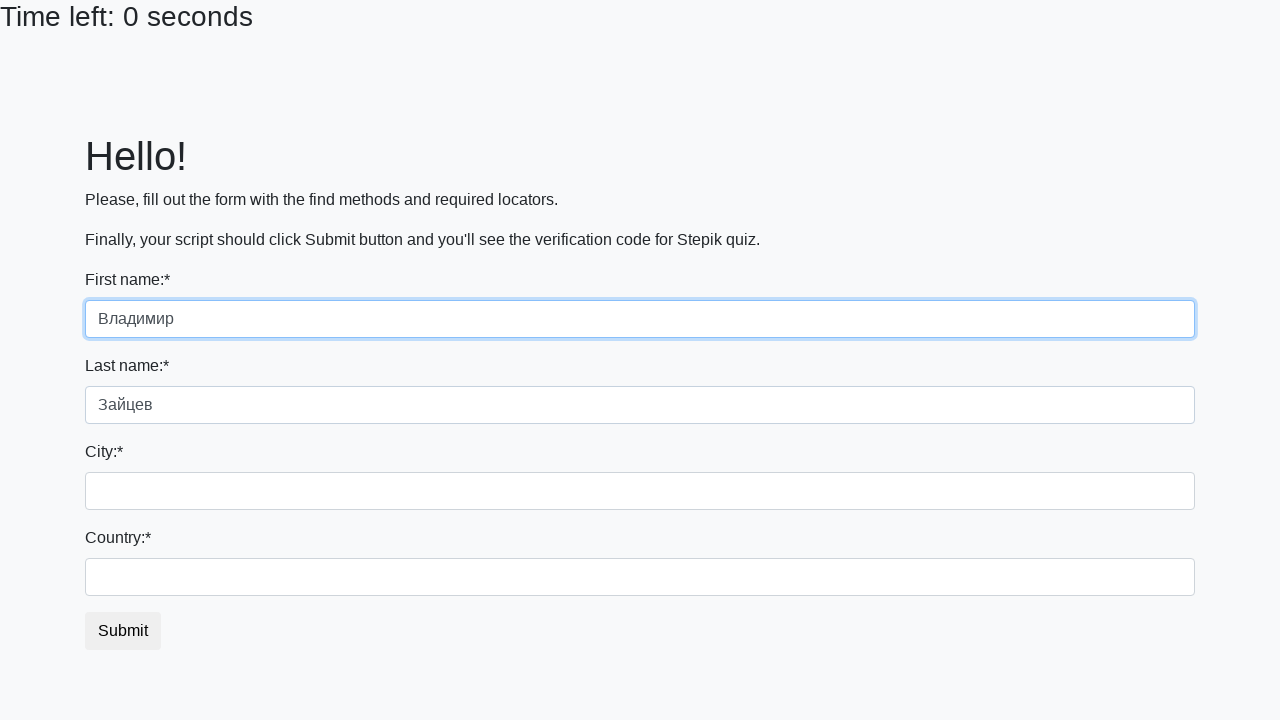

Filled city field with 'Рязань' on .city
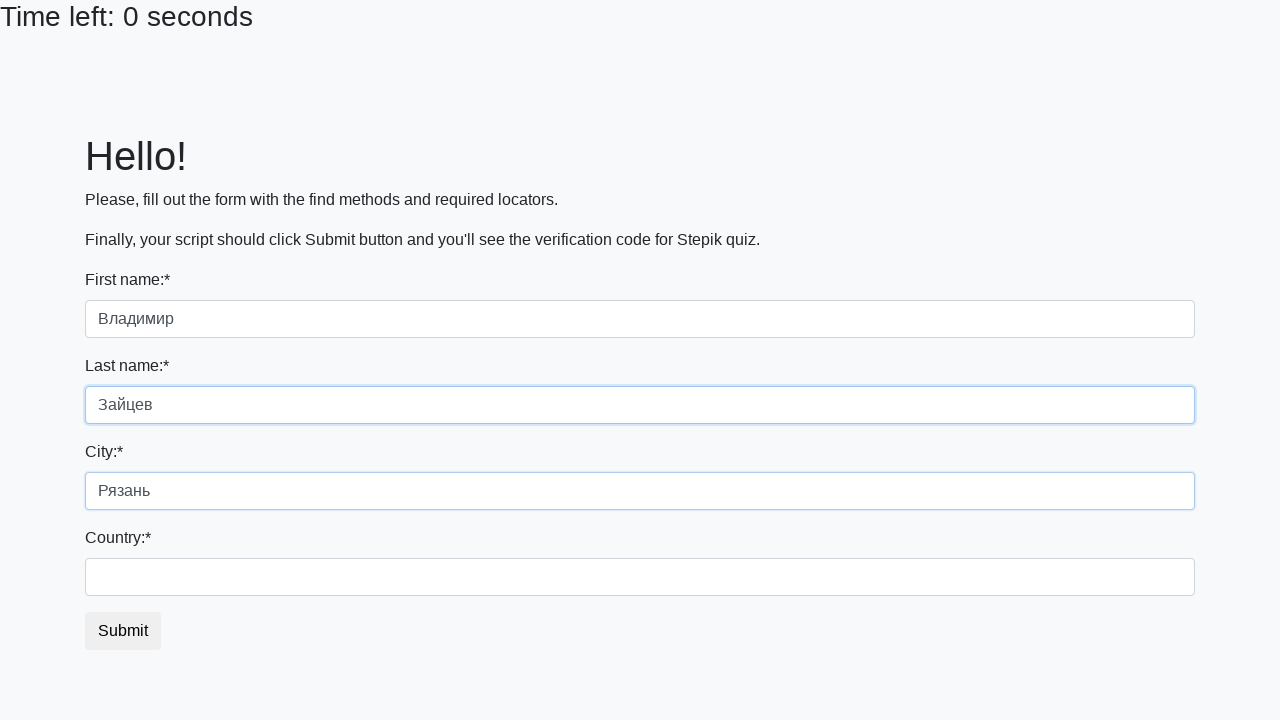

Filled country field with 'Россия' on #country
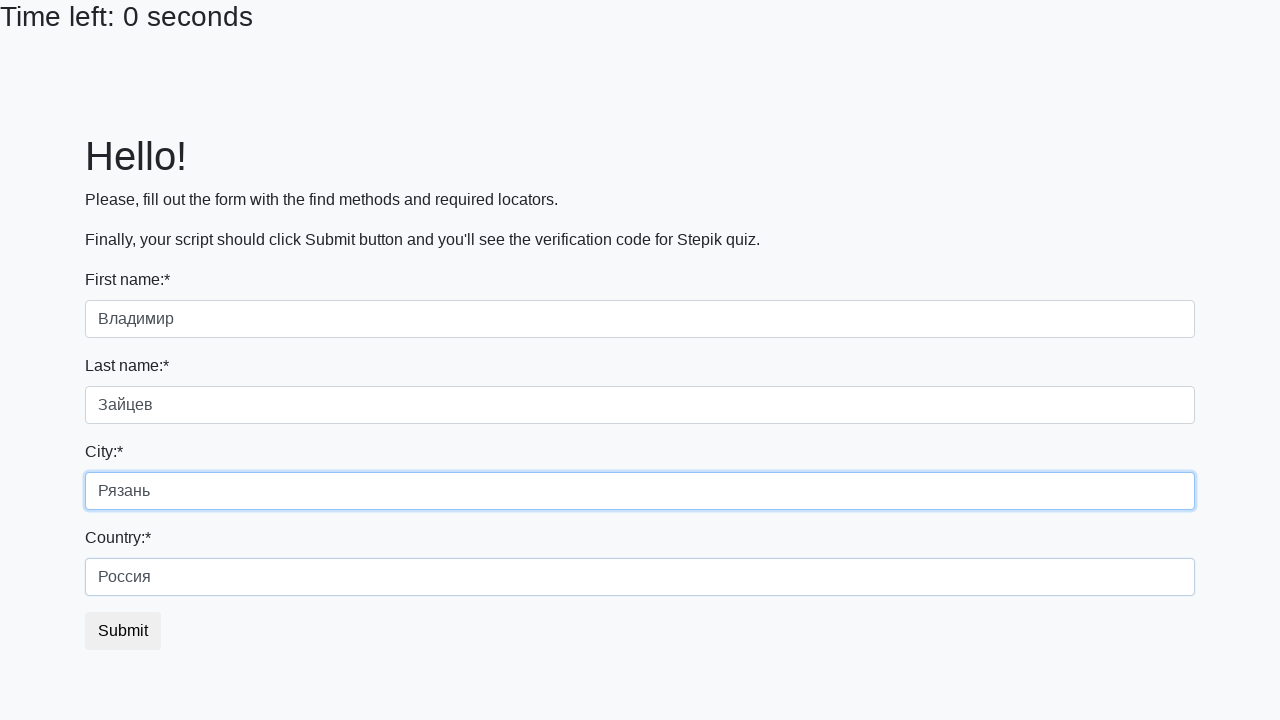

Clicked submit button to submit the form at (123, 631) on button.btn
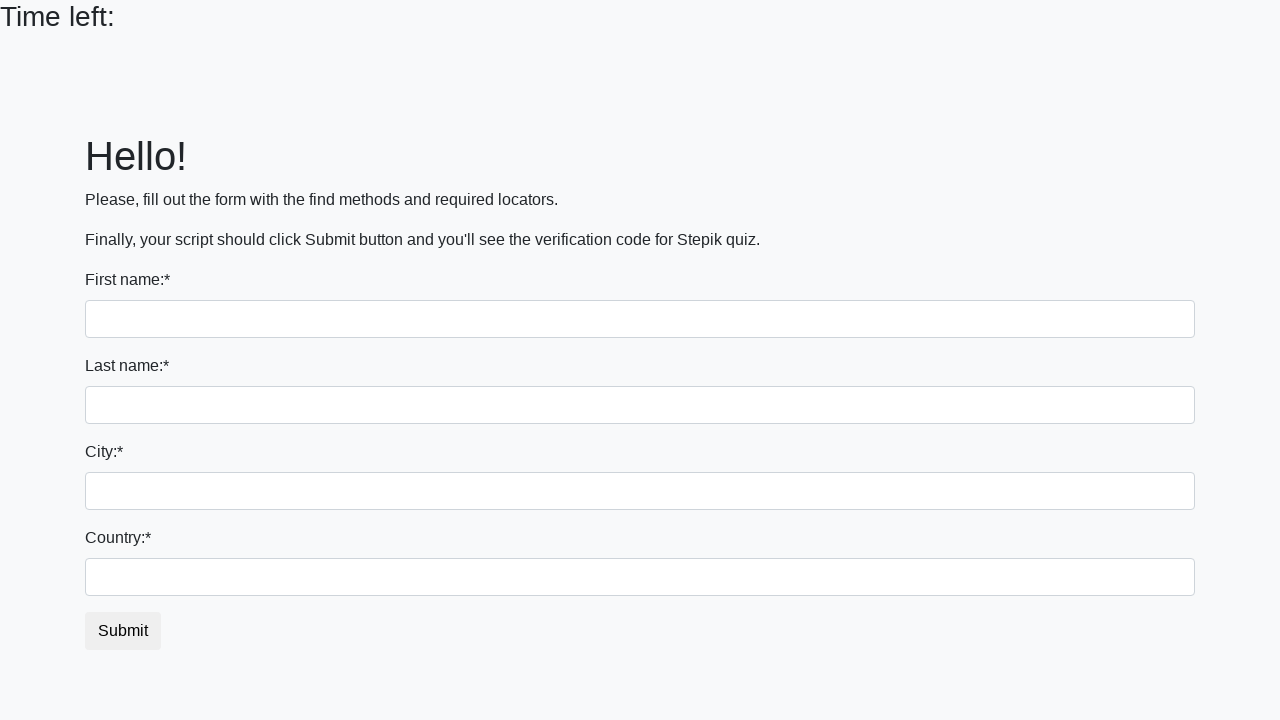

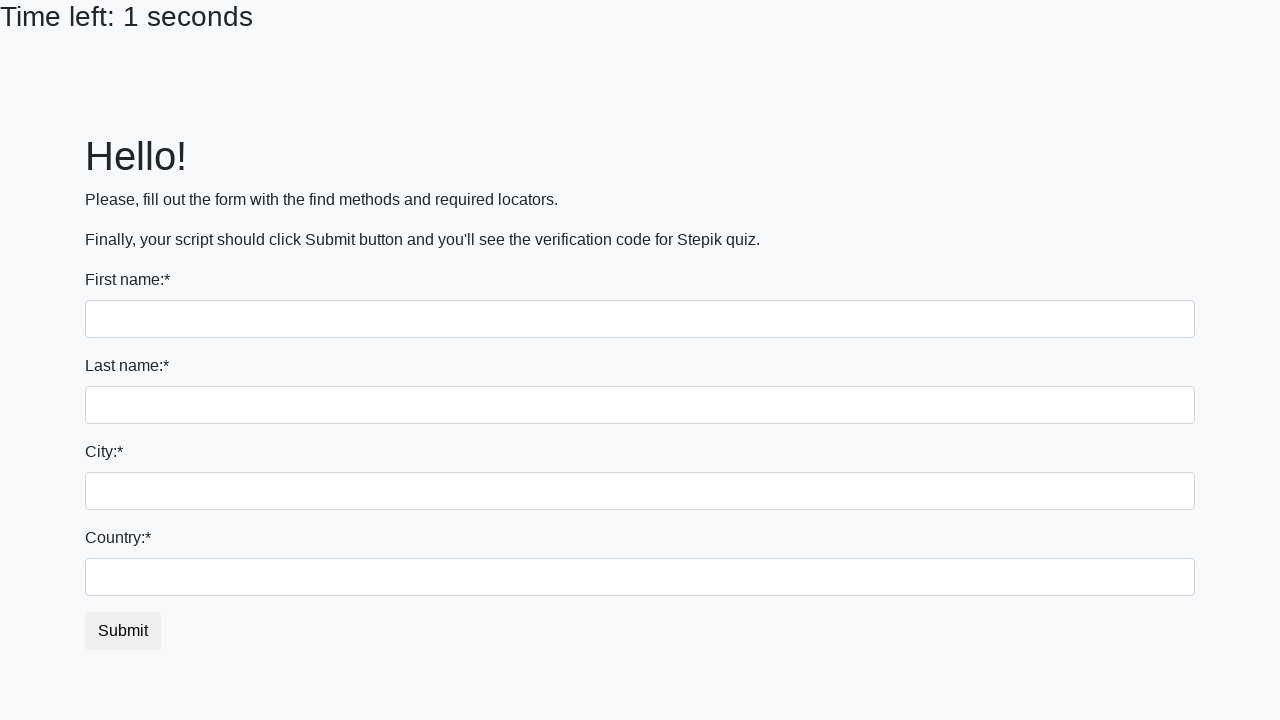